Tests JavaScript alert handling by triggering an alert and accepting it

Starting URL: https://the-internet.herokuapp.com/javascript_alerts

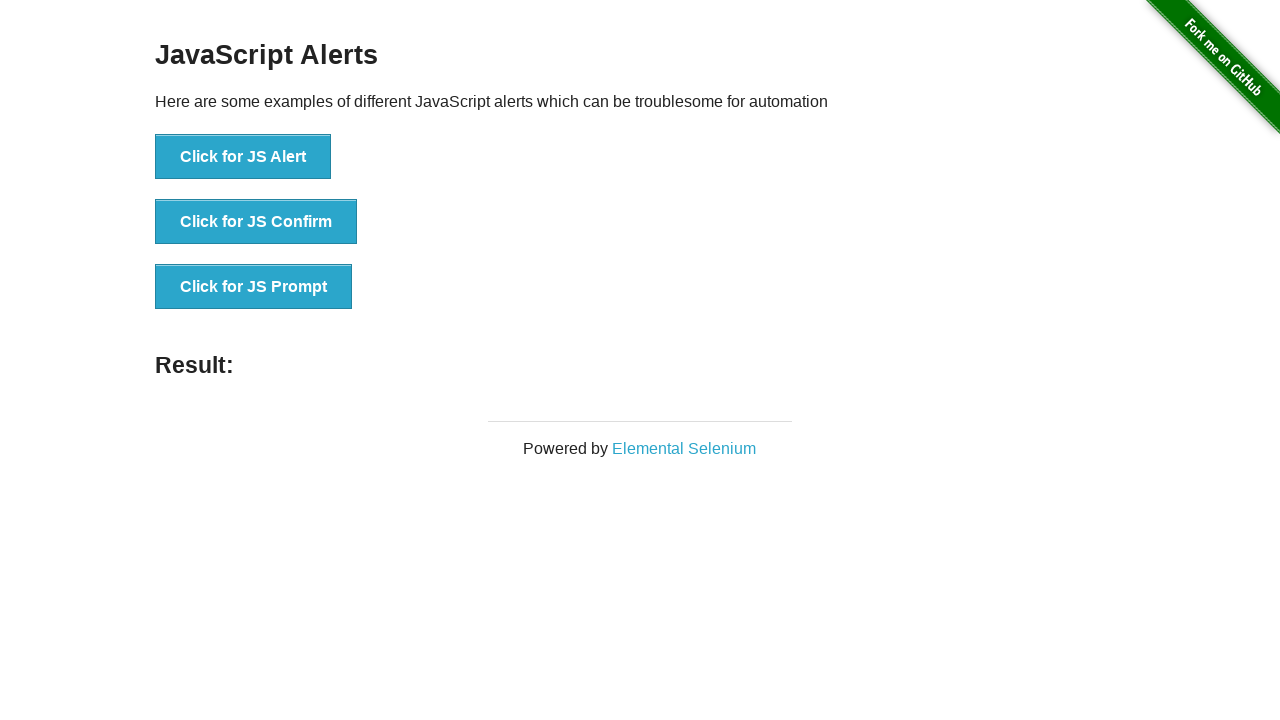

Clicked button to trigger JavaScript alert at (243, 157) on //button[@onclick="jsAlert()"]
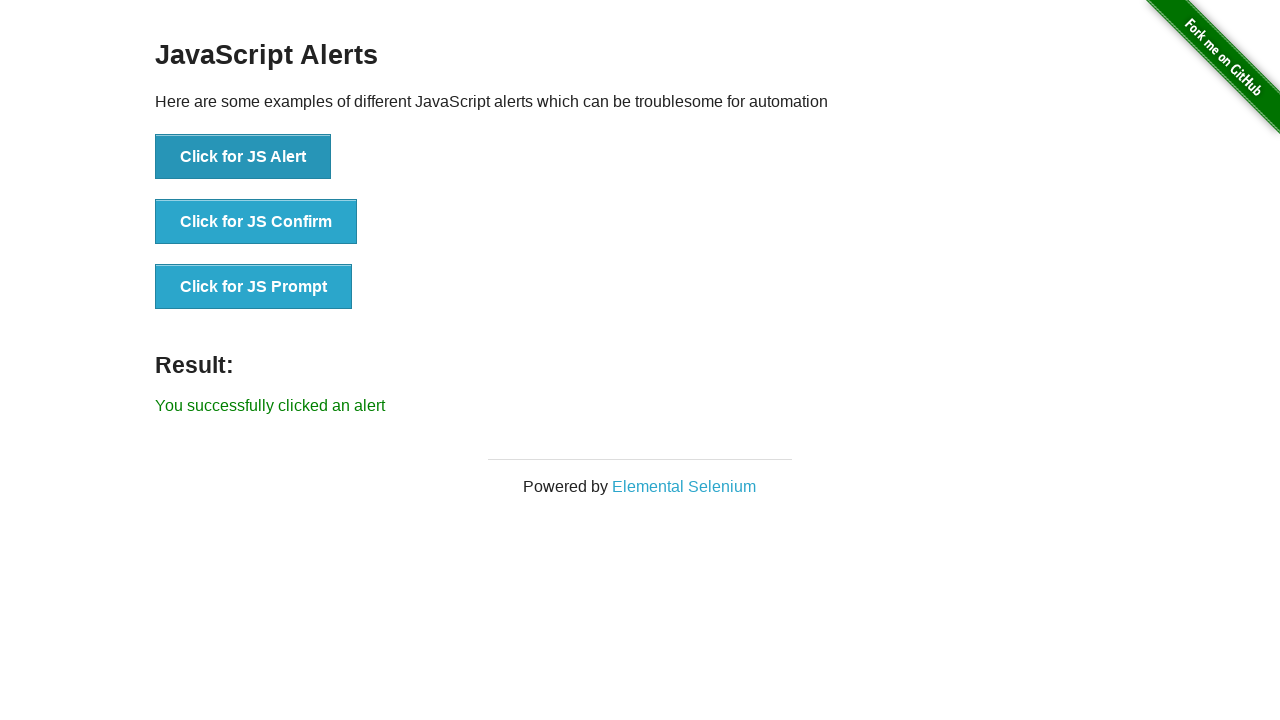

Set up dialog handler to accept alerts
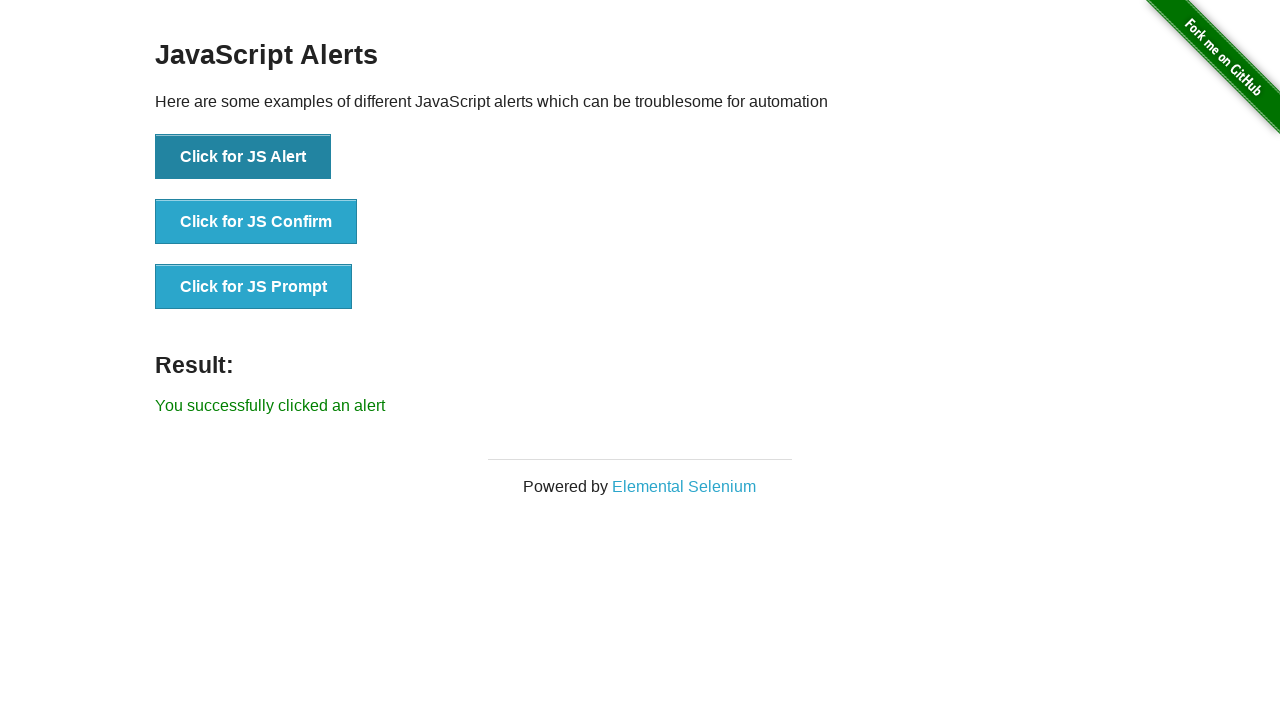

Verified success message appeared after accepting alert
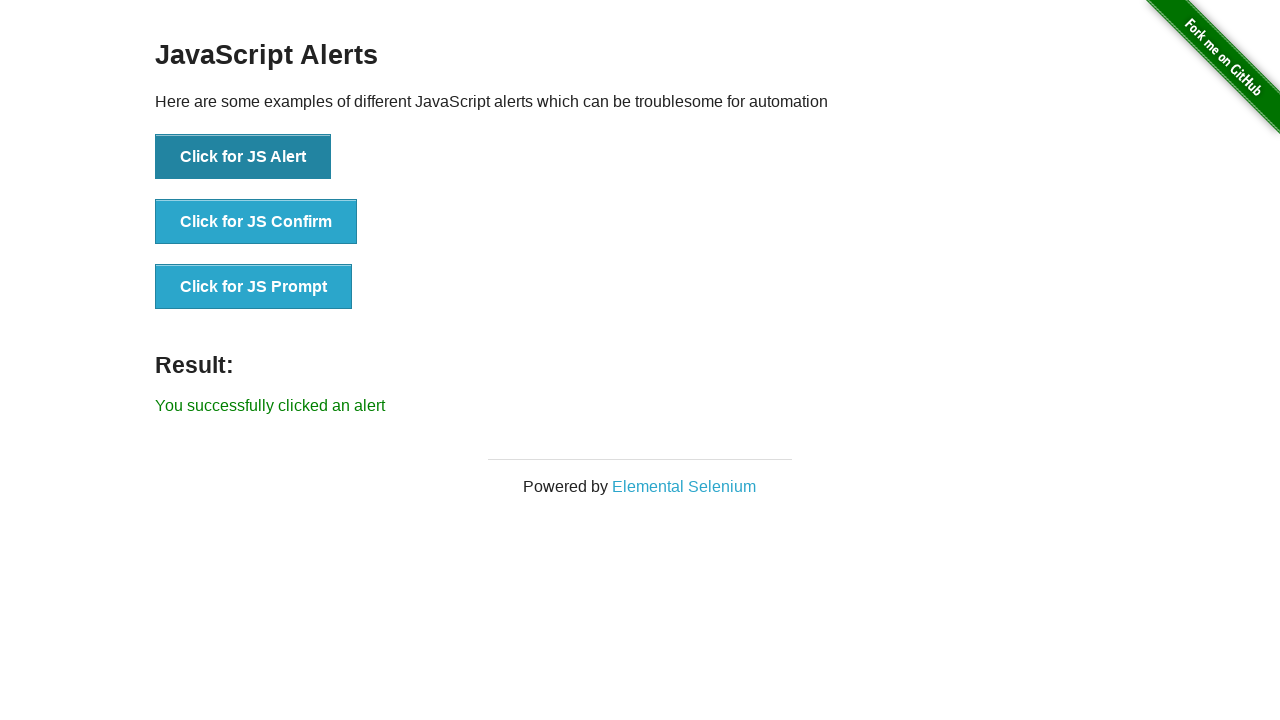

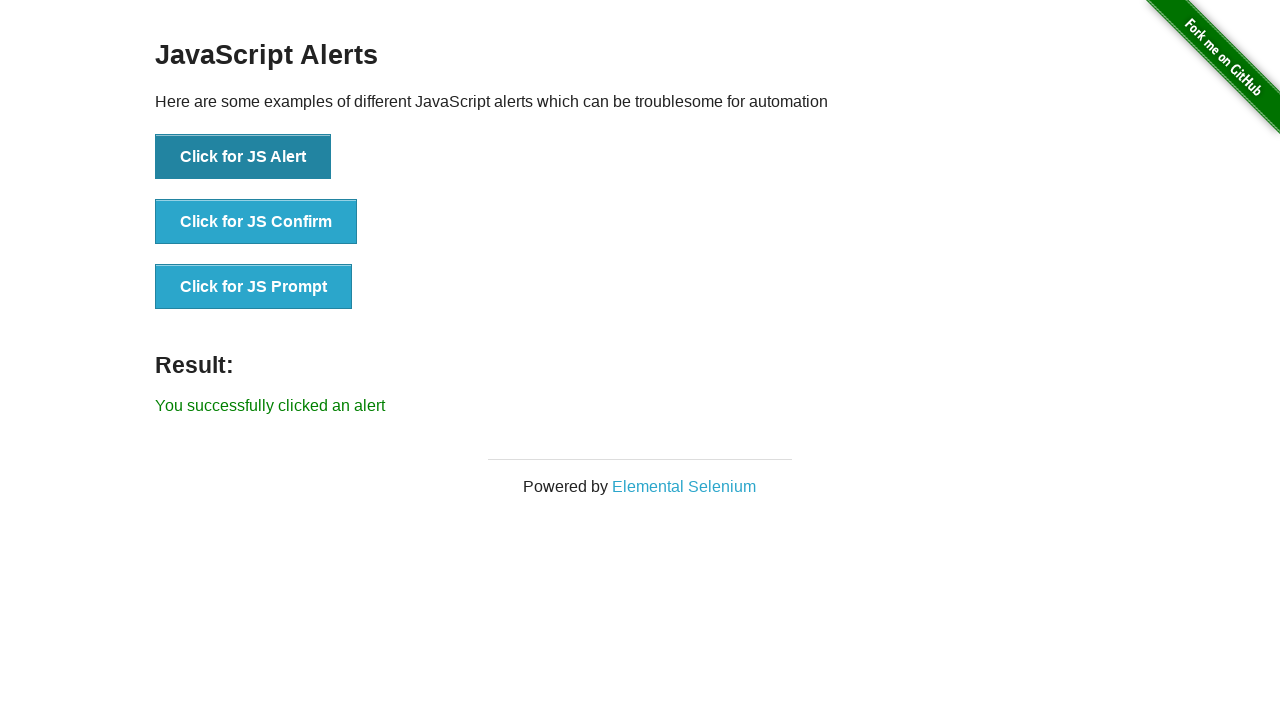